Tests clicking the bottom-right square on the Tic Tac Toe board and verifies that a mark appears

Starting URL: https://playtictactoe.org/

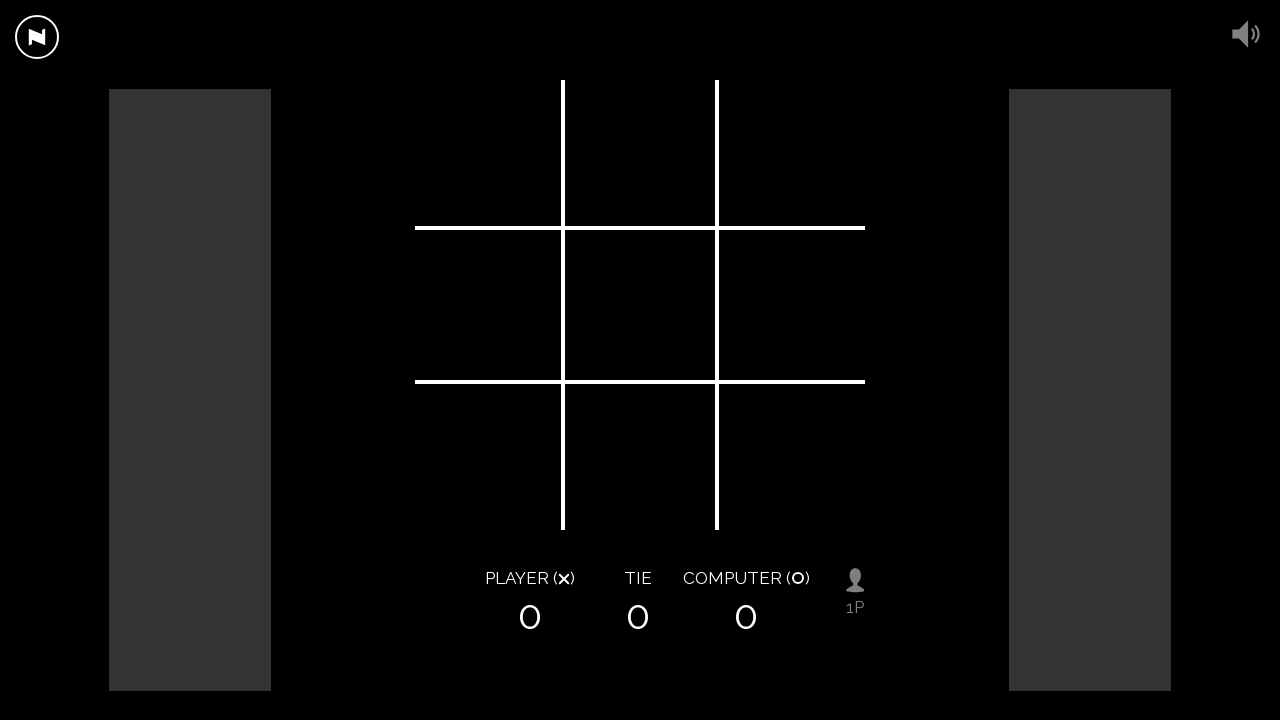

Clicked the bottom-right square on the Tic Tac Toe board at (790, 455) on .square.bottom.right
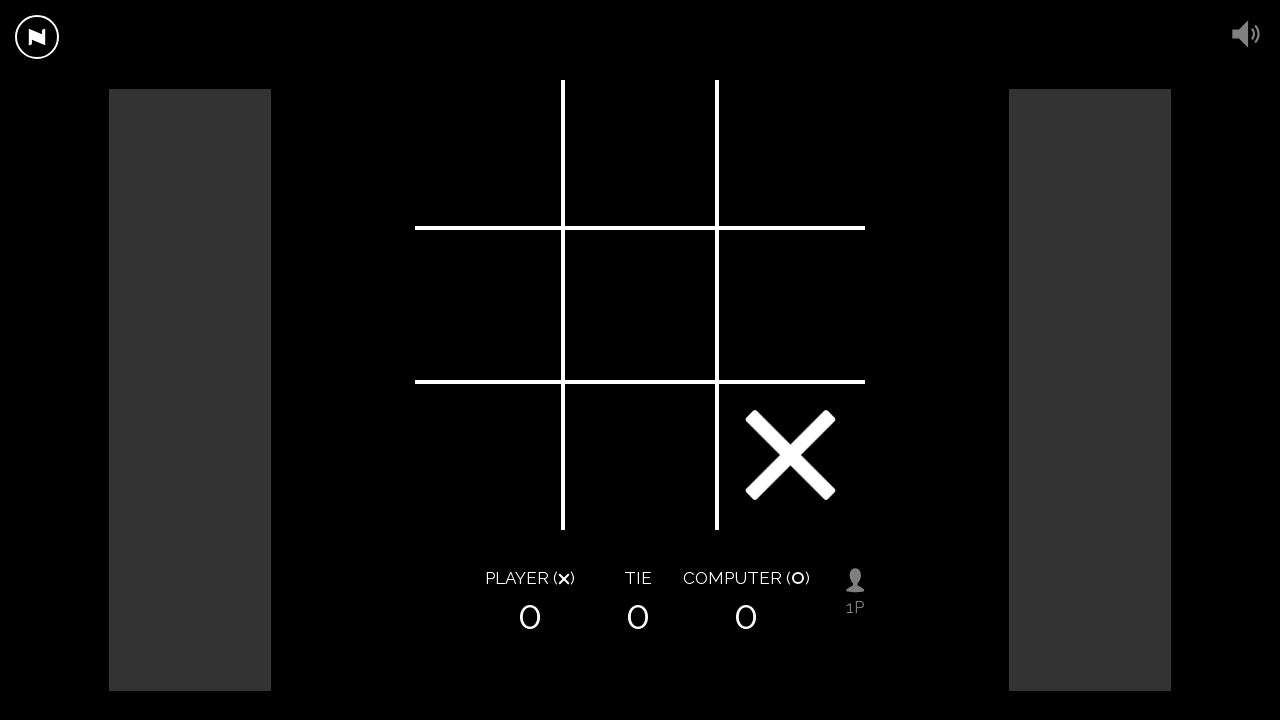

Verified that a mark appeared in the bottom-right square
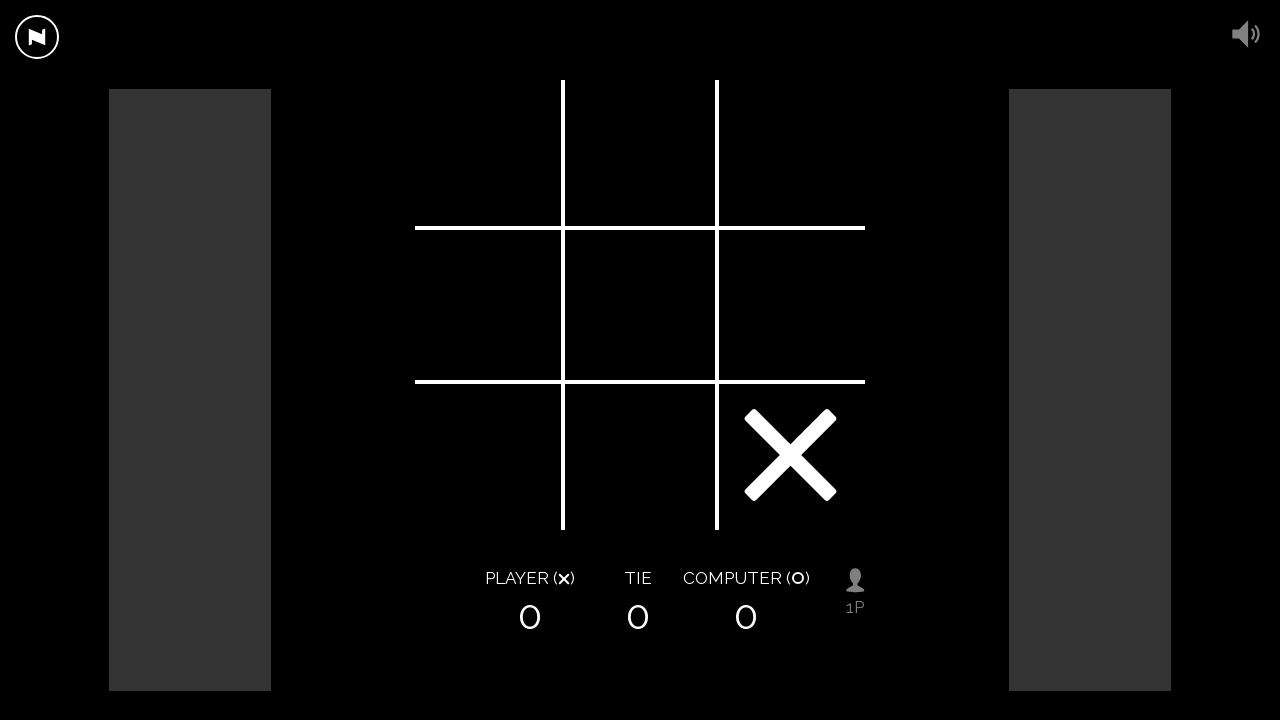

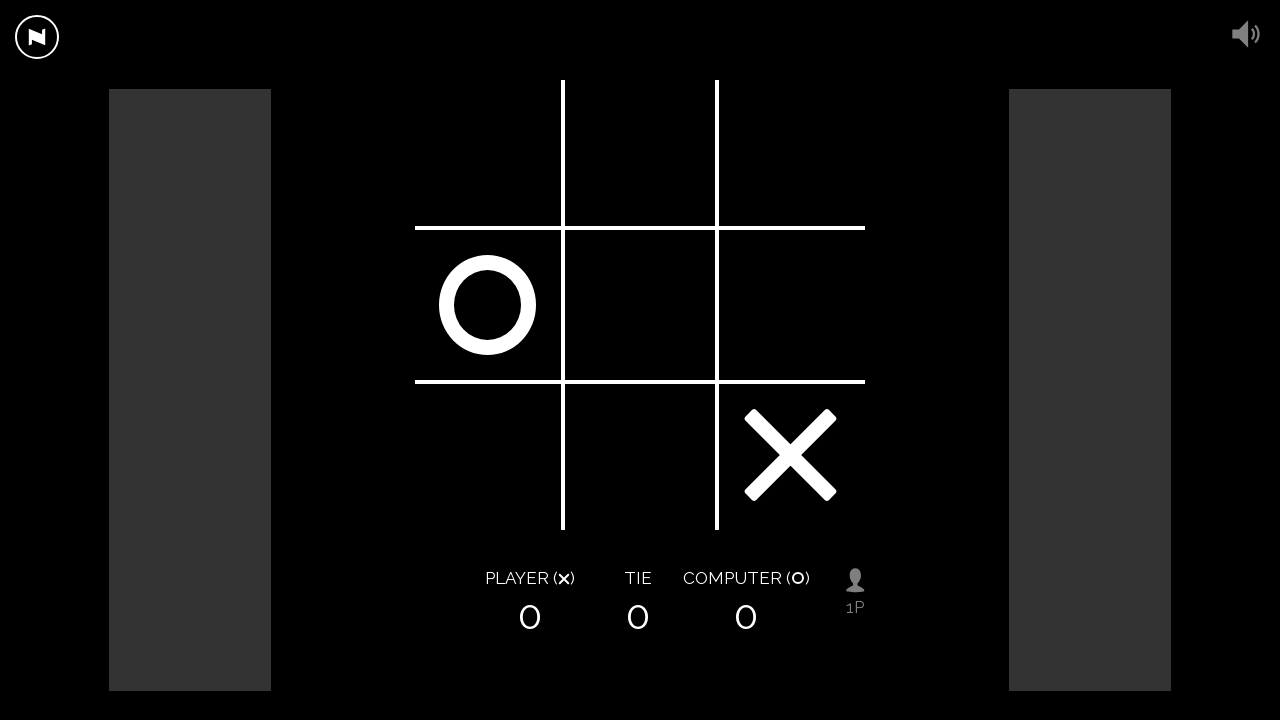